Navigates to Citi bank's homepage and verifies the page loads successfully by waiting for the page to be ready.

Starting URL: https://www.citi.com/

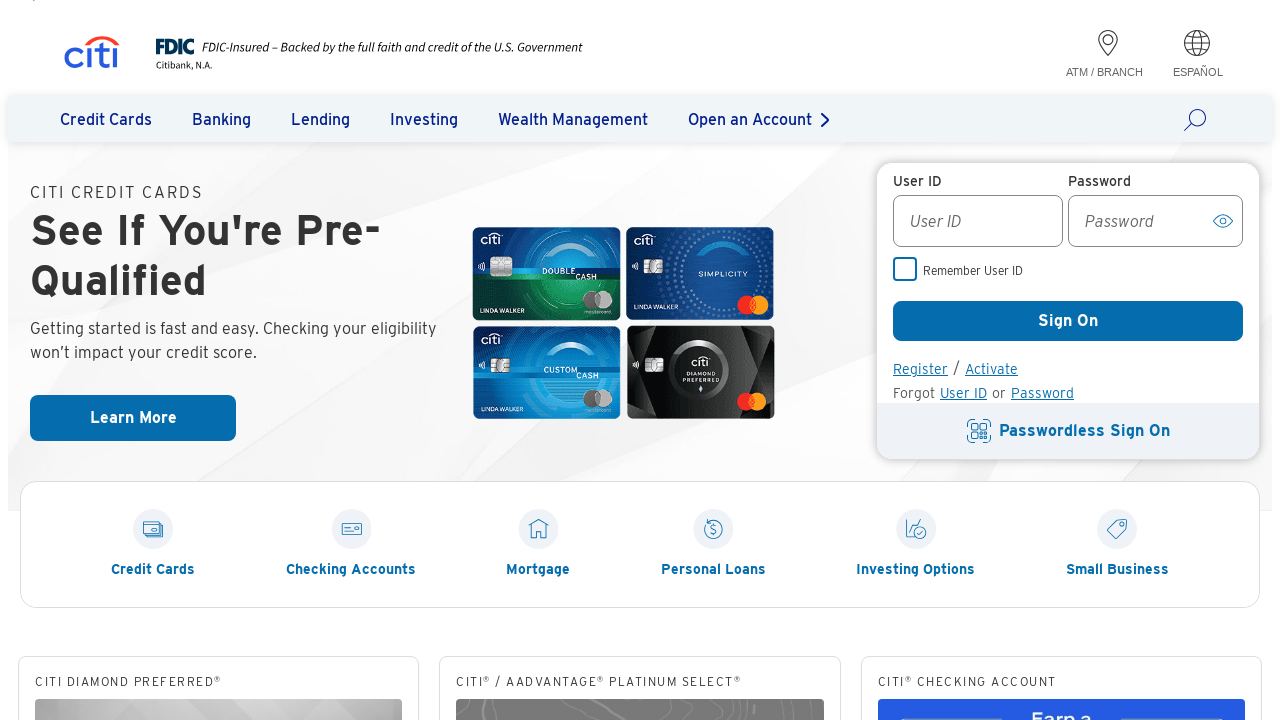

Navigated to Citi bank homepage
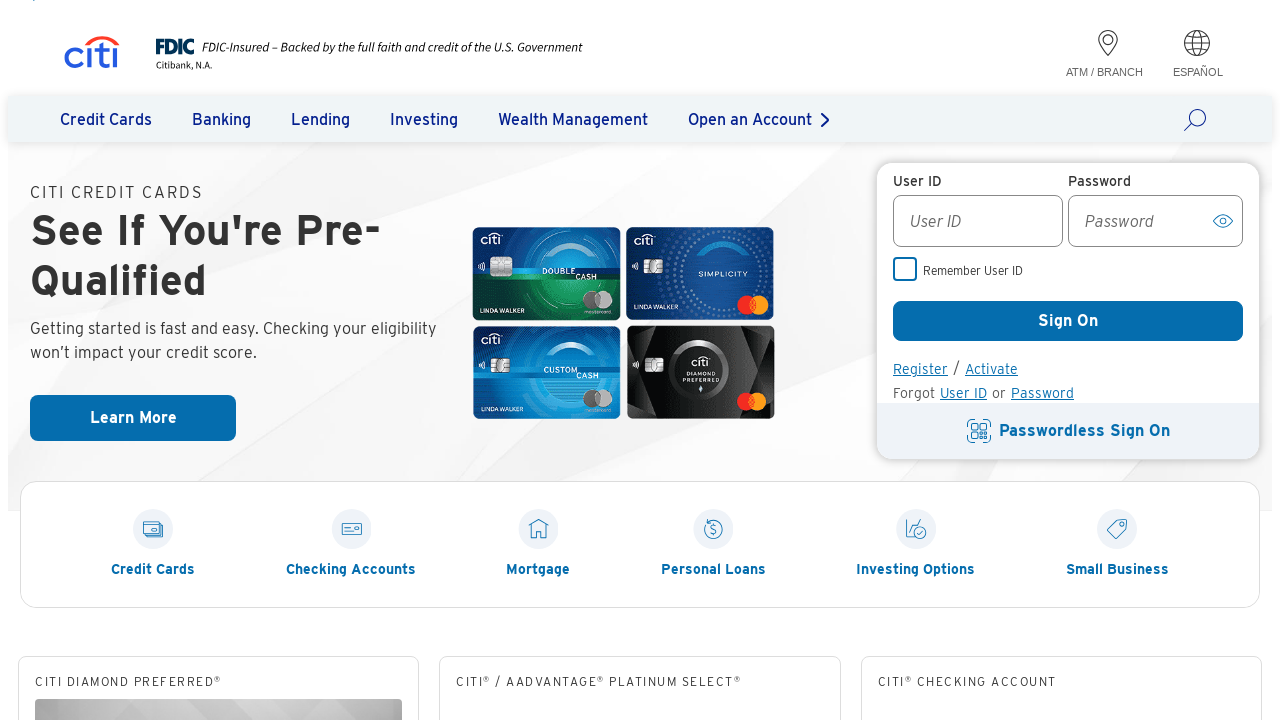

Page DOM content loaded successfully
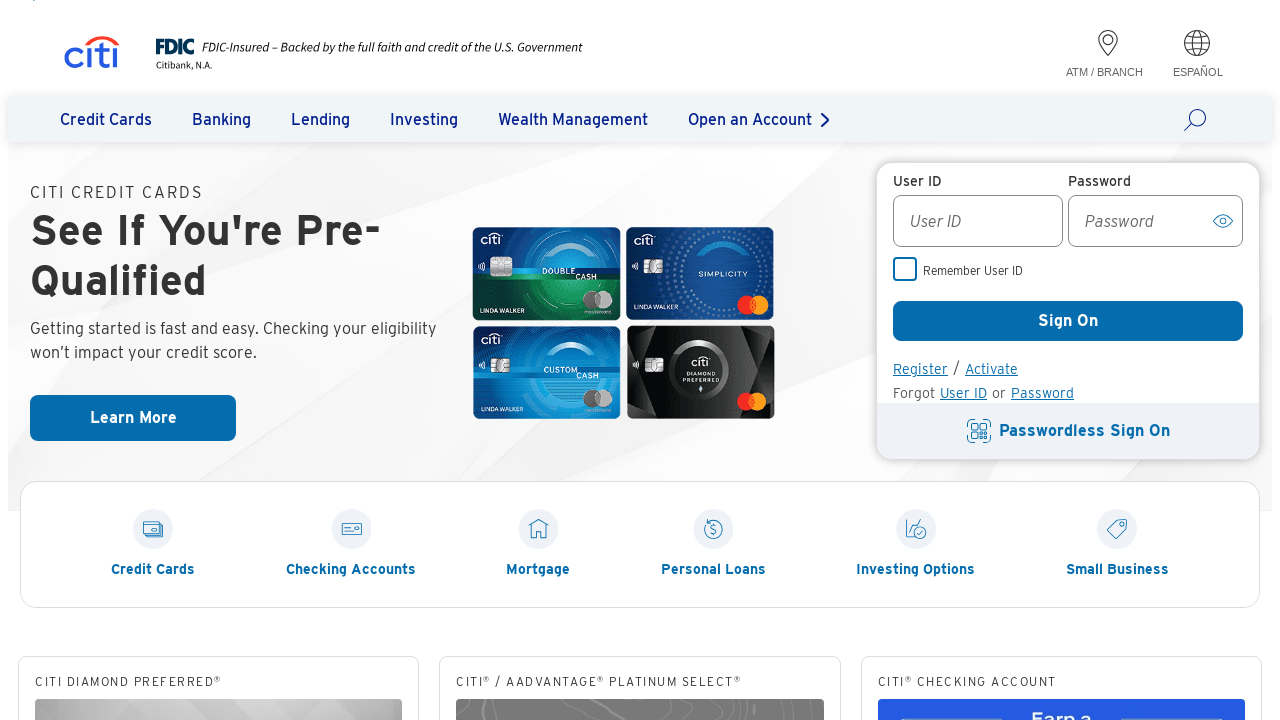

Retrieved page title: Online Banking, Mortgages, Personal Loans, Investing | Citi.com
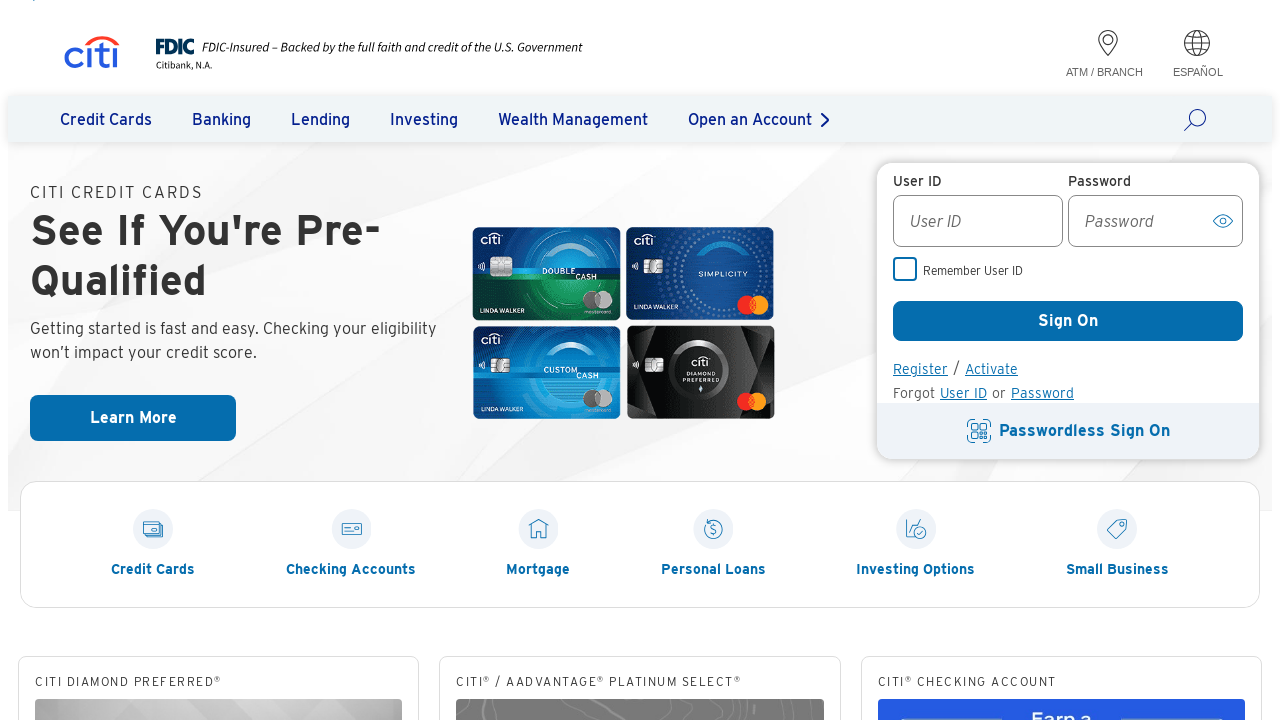

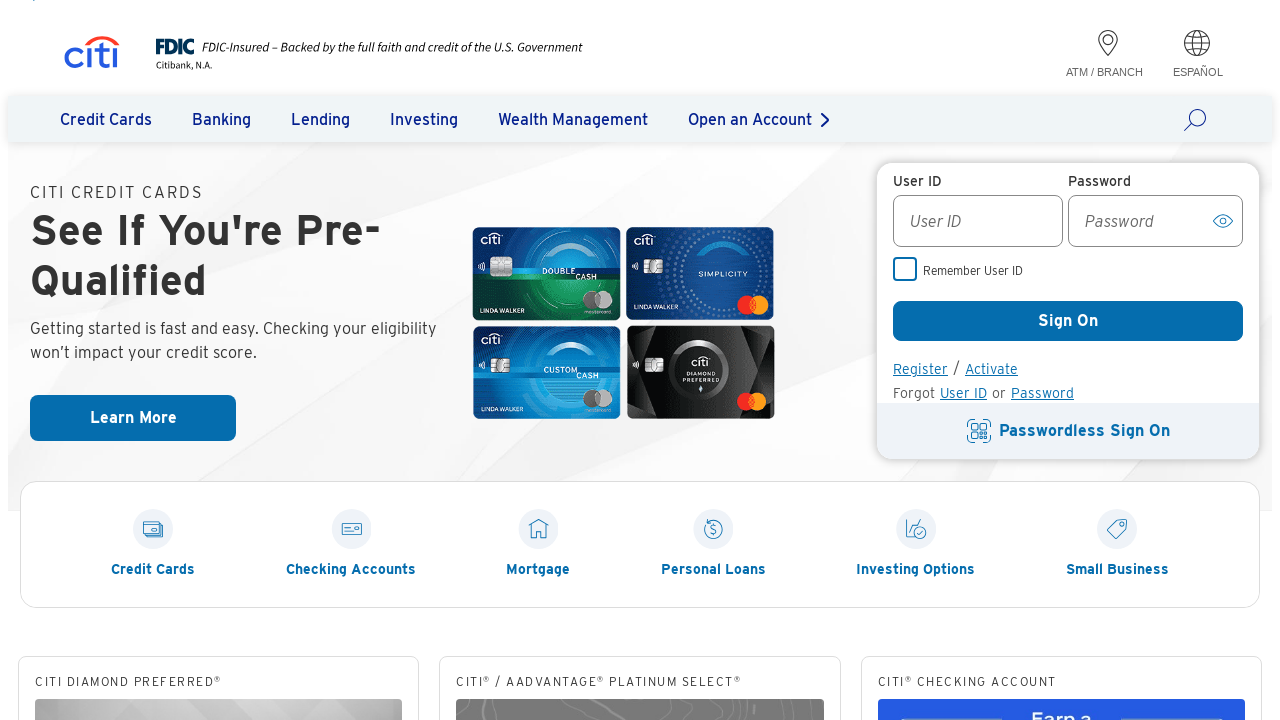